Tests that entered text is trimmed when editing a todo item.

Starting URL: https://demo.playwright.dev/todomvc

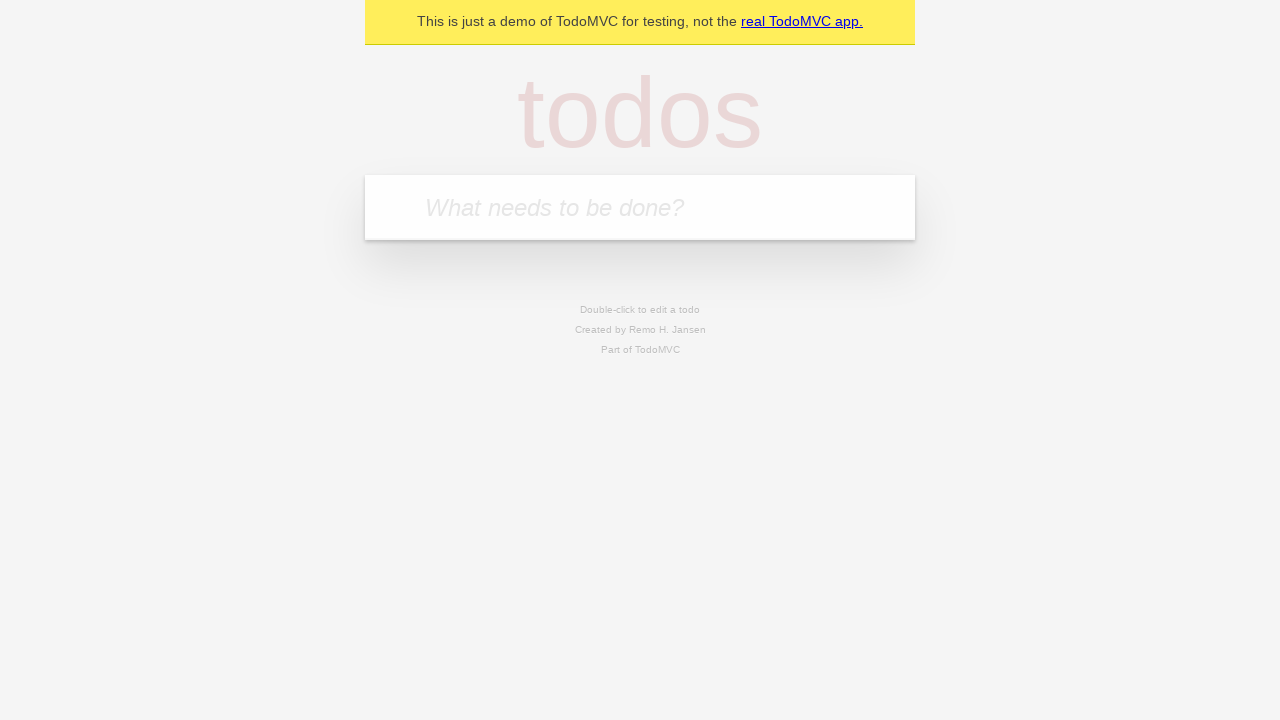

Filled first todo with 'buy some cheese' on internal:attr=[placeholder="What needs to be done?"i]
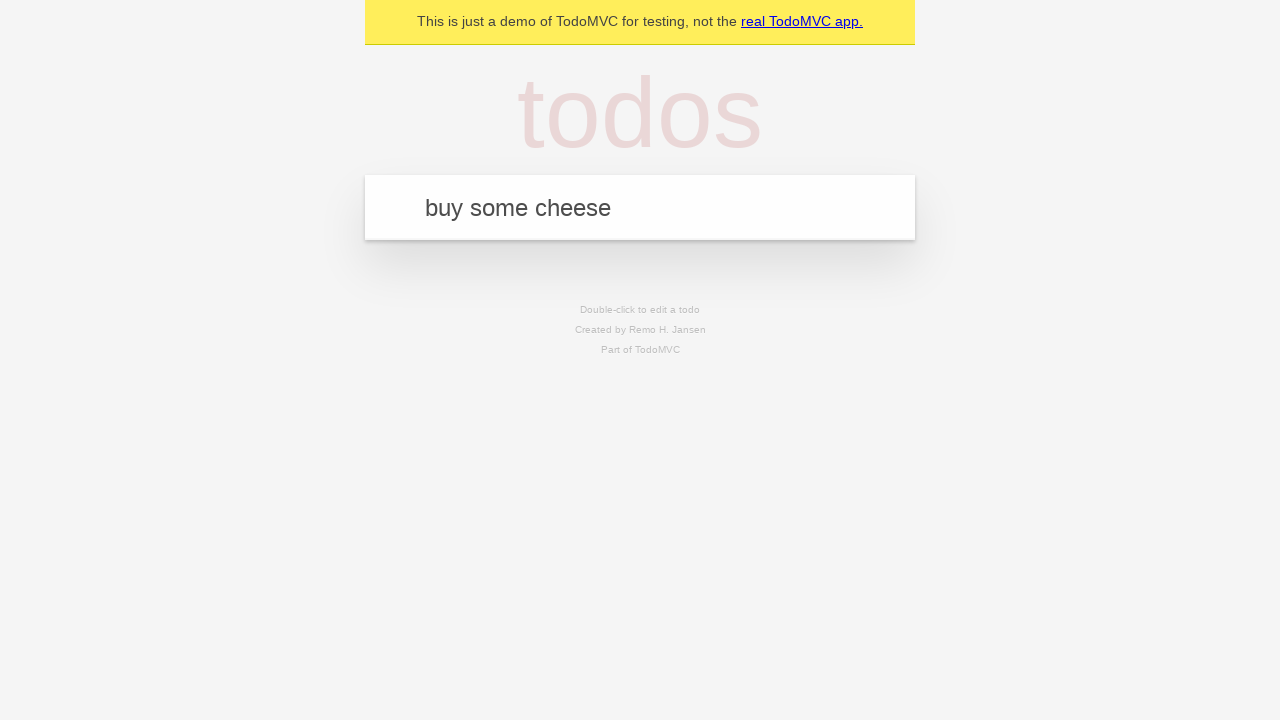

Pressed Enter to add first todo on internal:attr=[placeholder="What needs to be done?"i]
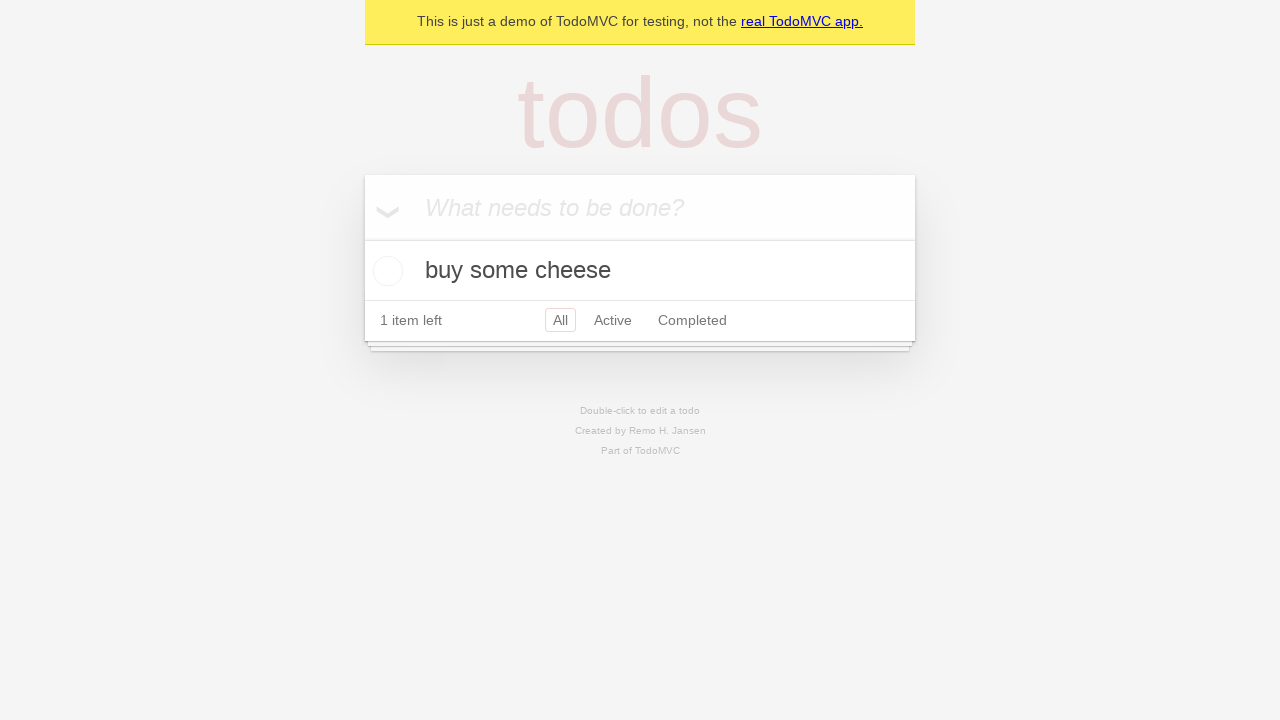

Filled second todo with 'feed the cat' on internal:attr=[placeholder="What needs to be done?"i]
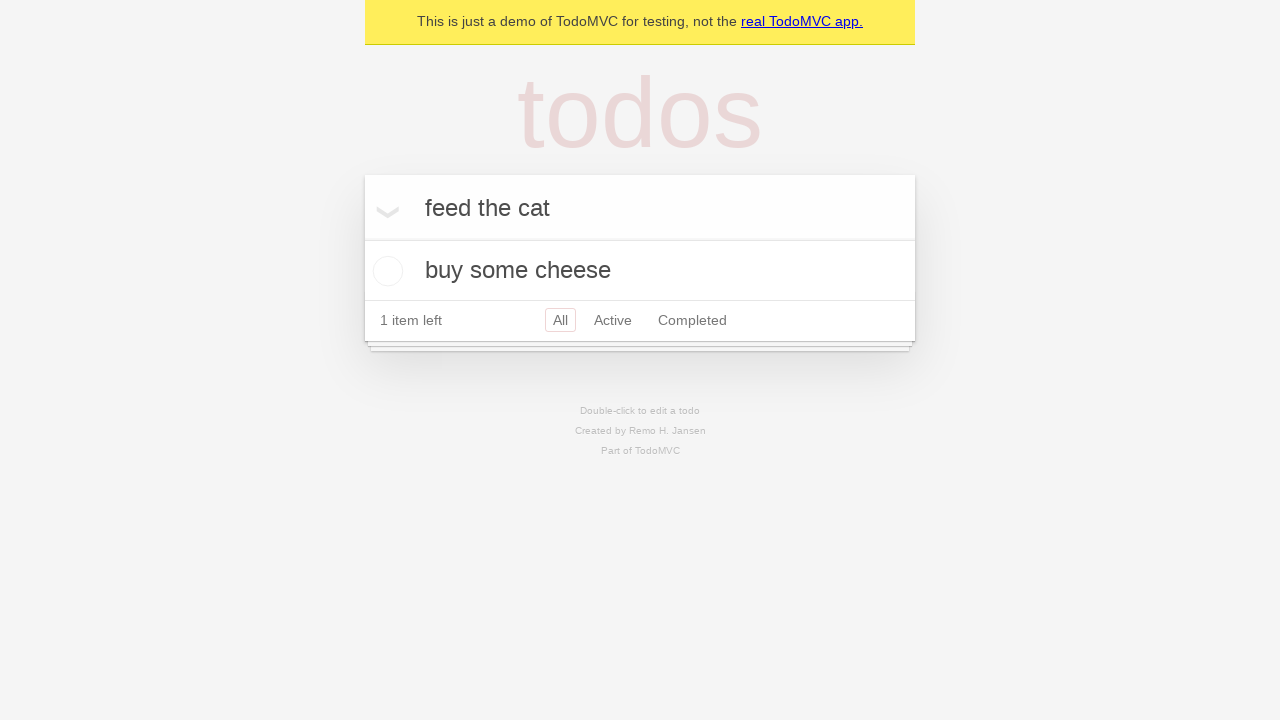

Pressed Enter to add second todo on internal:attr=[placeholder="What needs to be done?"i]
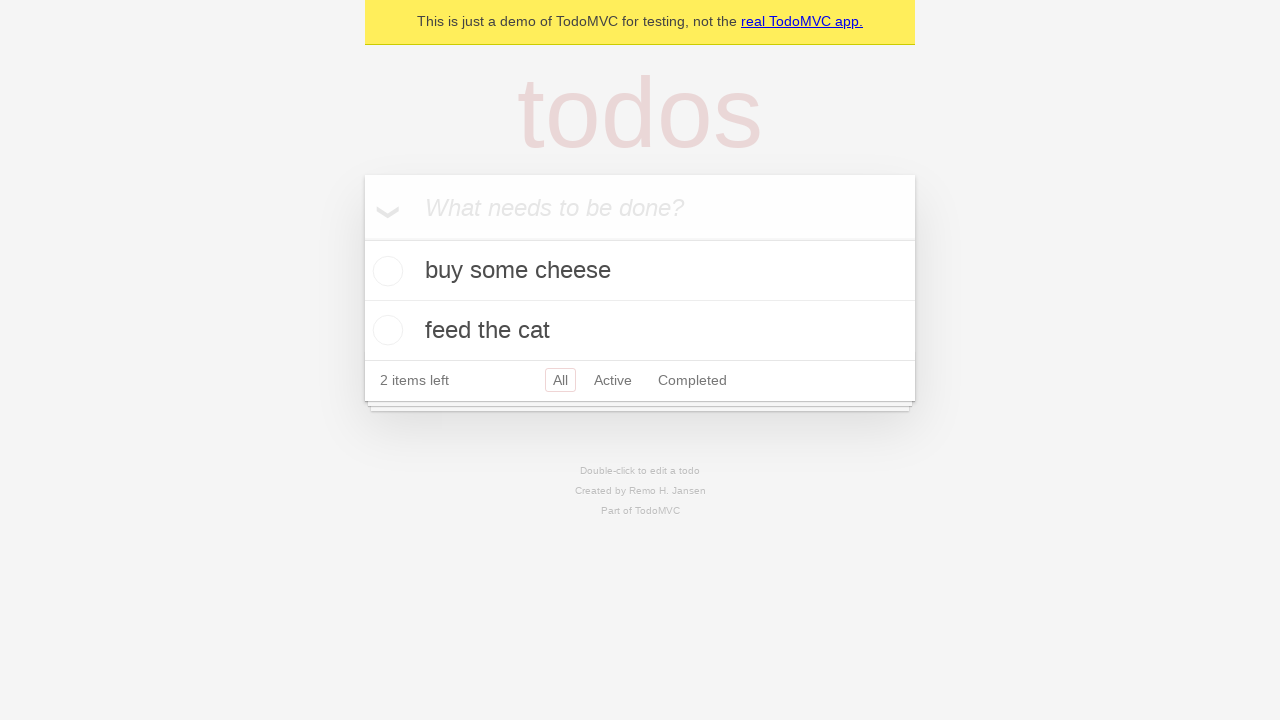

Filled third todo with 'book a doctors appointment' on internal:attr=[placeholder="What needs to be done?"i]
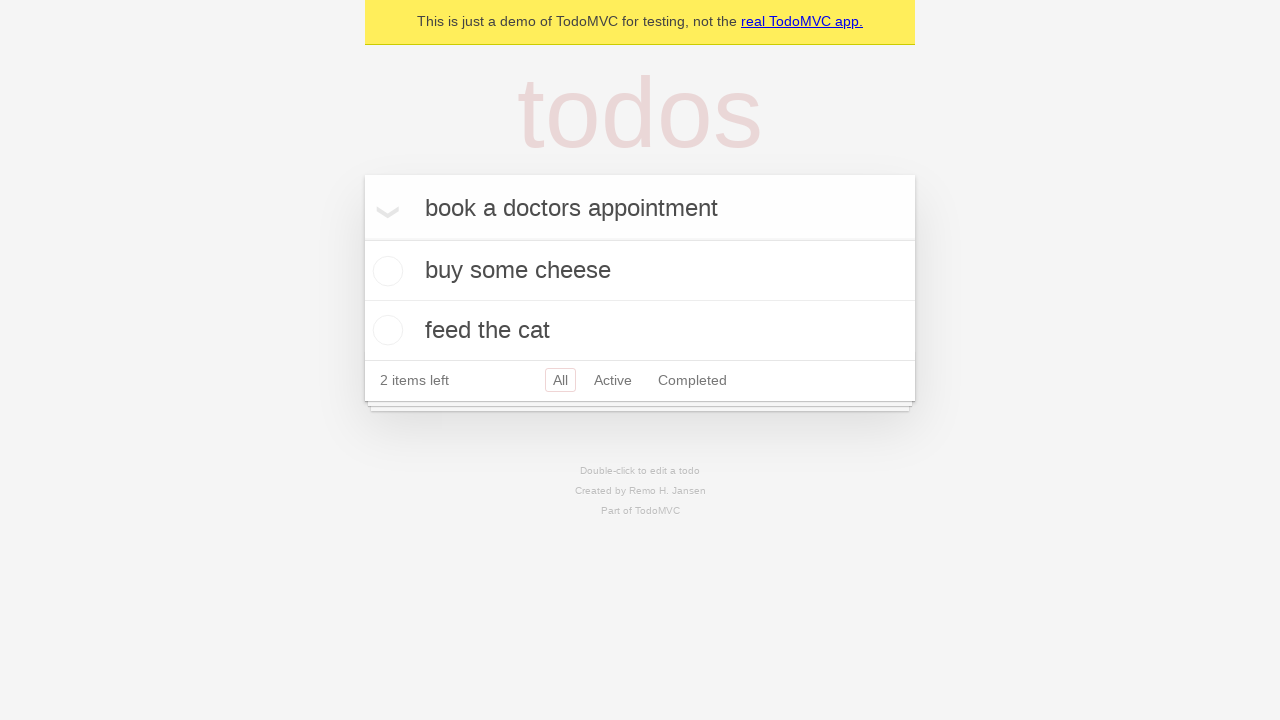

Pressed Enter to add third todo on internal:attr=[placeholder="What needs to be done?"i]
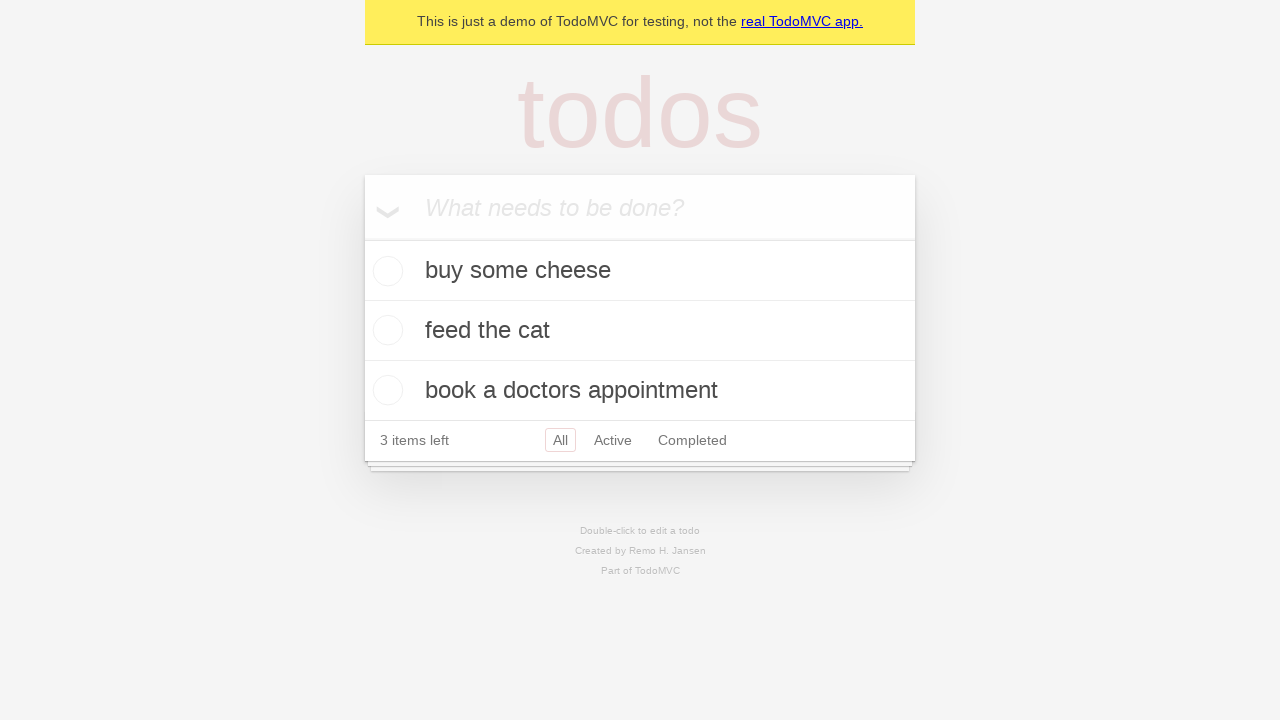

Double-clicked second todo item to edit at (640, 331) on internal:testid=[data-testid="todo-item"s] >> nth=1
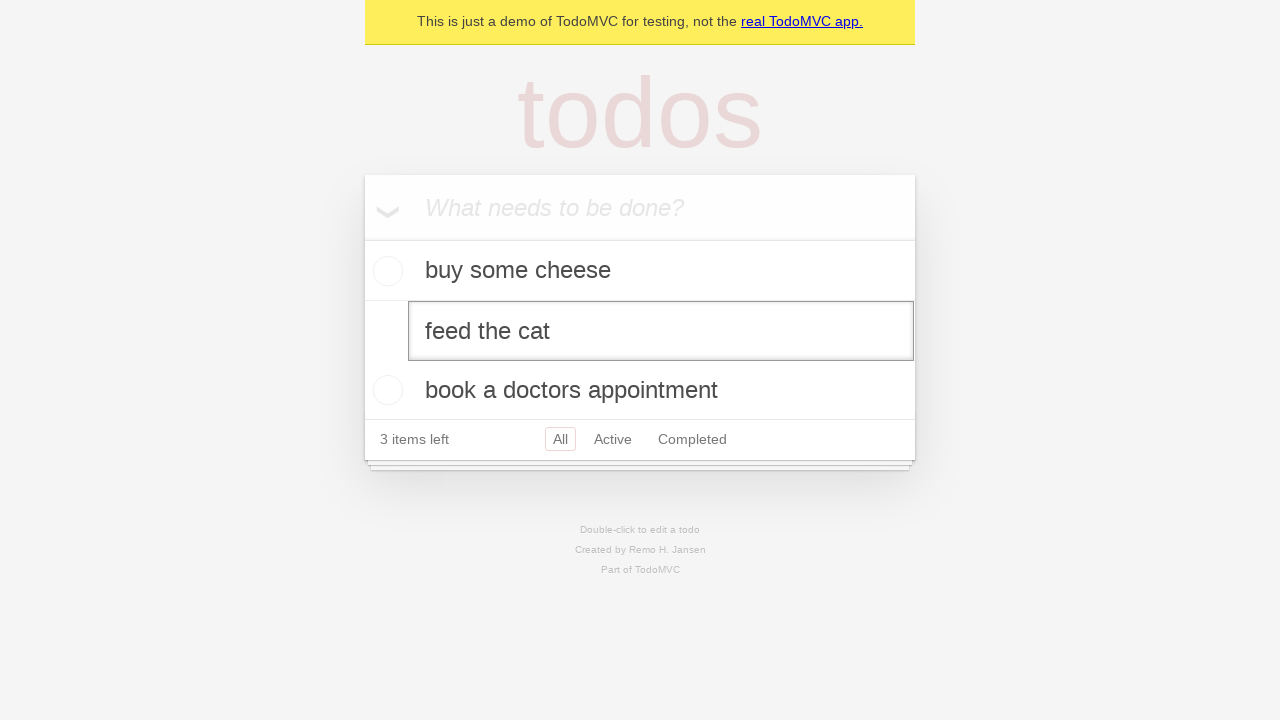

Filled edit field with text containing leading and trailing whitespace on internal:testid=[data-testid="todo-item"s] >> nth=1 >> internal:role=textbox[nam
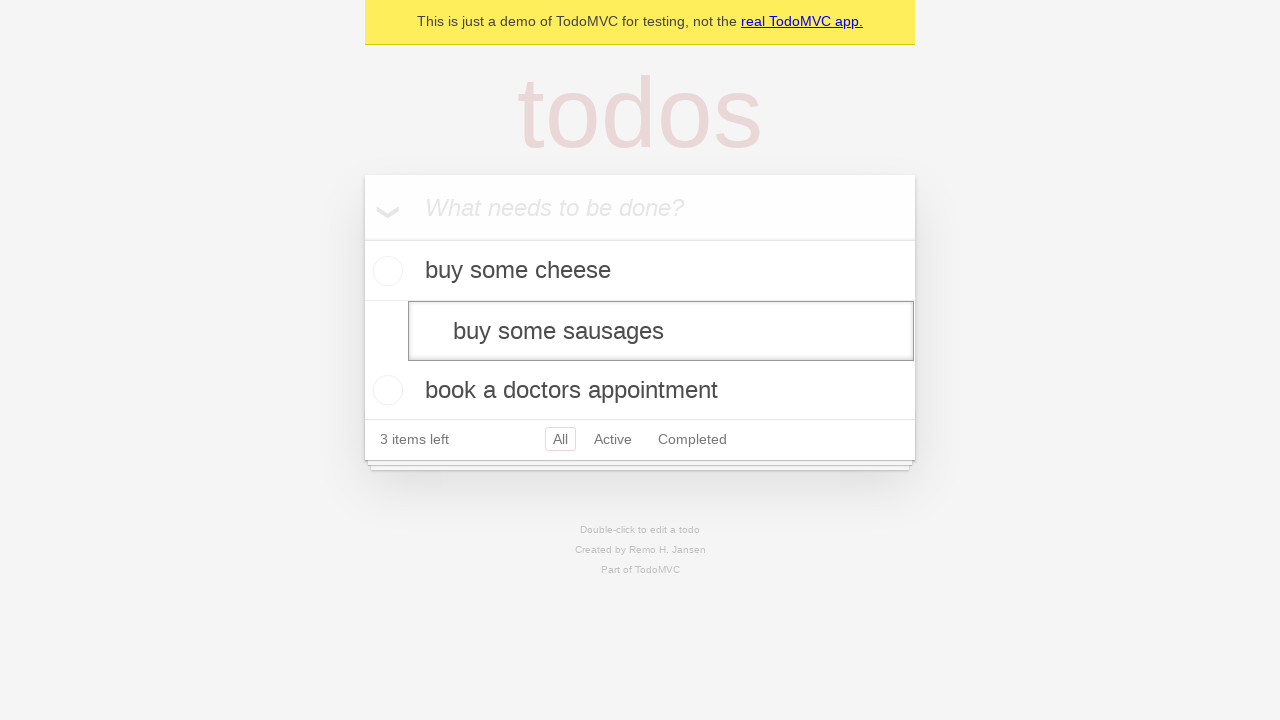

Pressed Enter to save edited todo, verifying text is trimmed on internal:testid=[data-testid="todo-item"s] >> nth=1 >> internal:role=textbox[nam
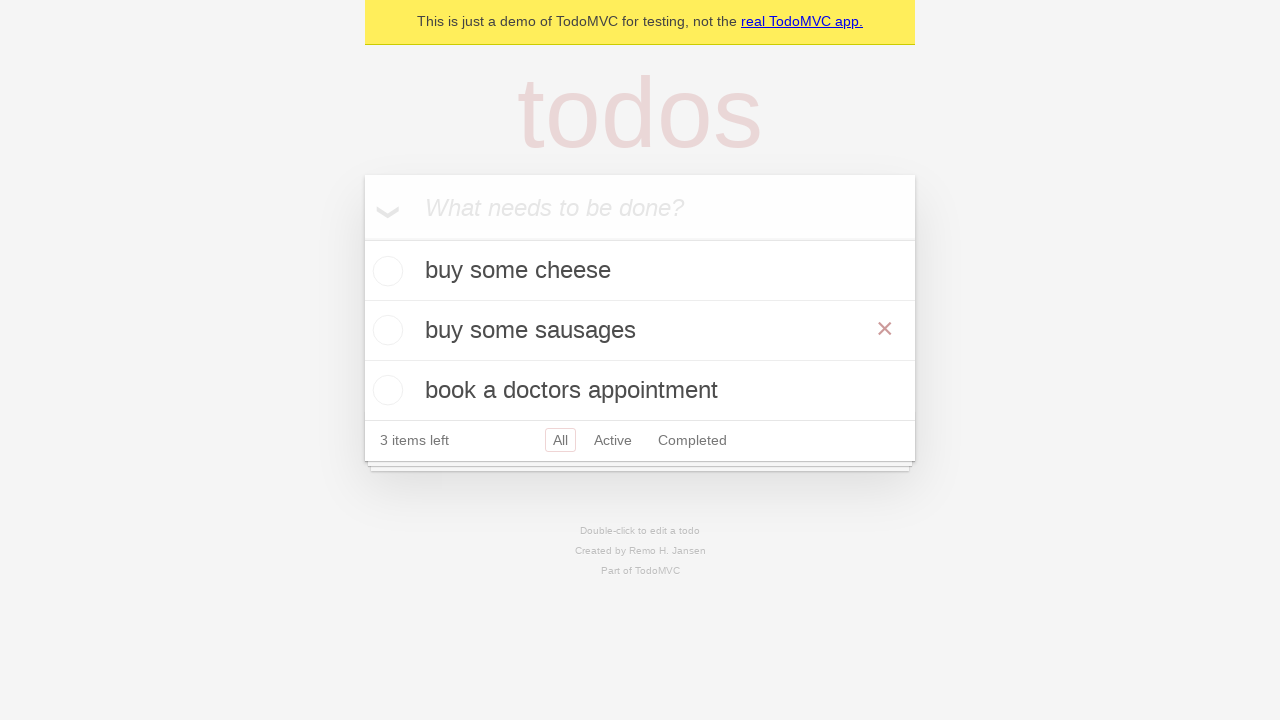

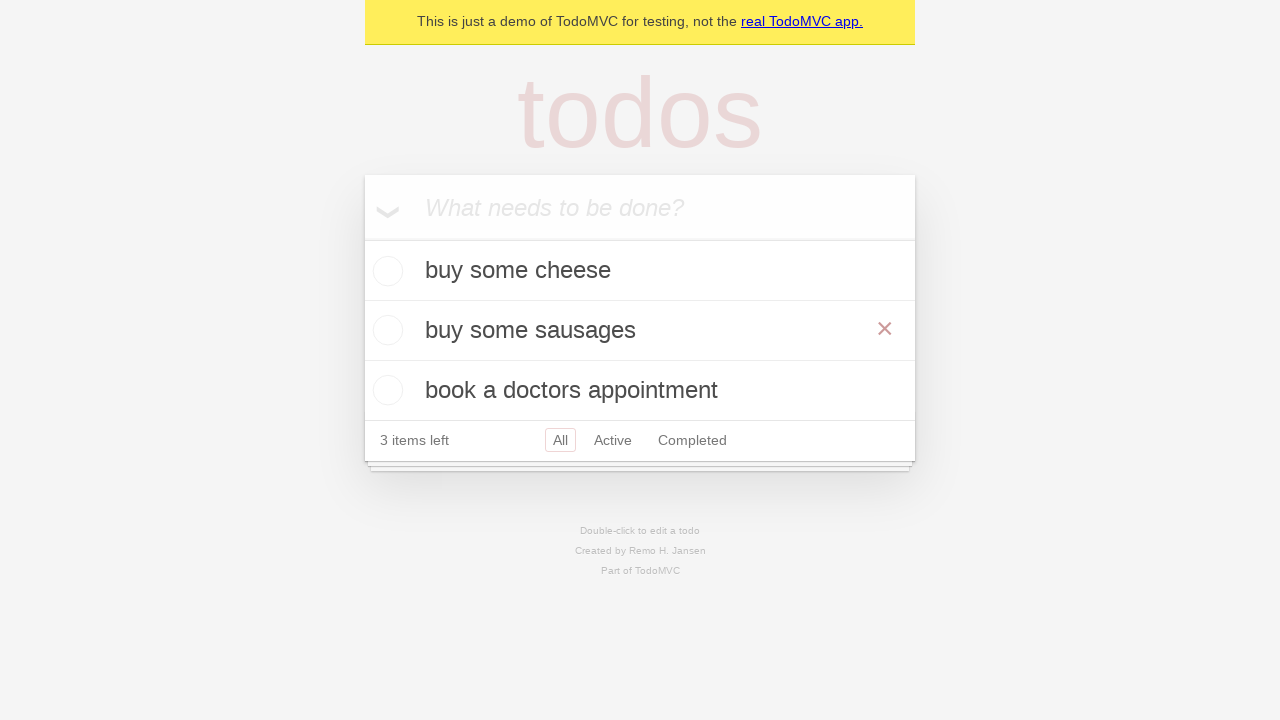